Tests browser back navigation by navigating to a page and then going back to verify the URL changes to about:blank

Starting URL: https://www.selenium.dev/selenium/web/bidi/logEntryAdded.html

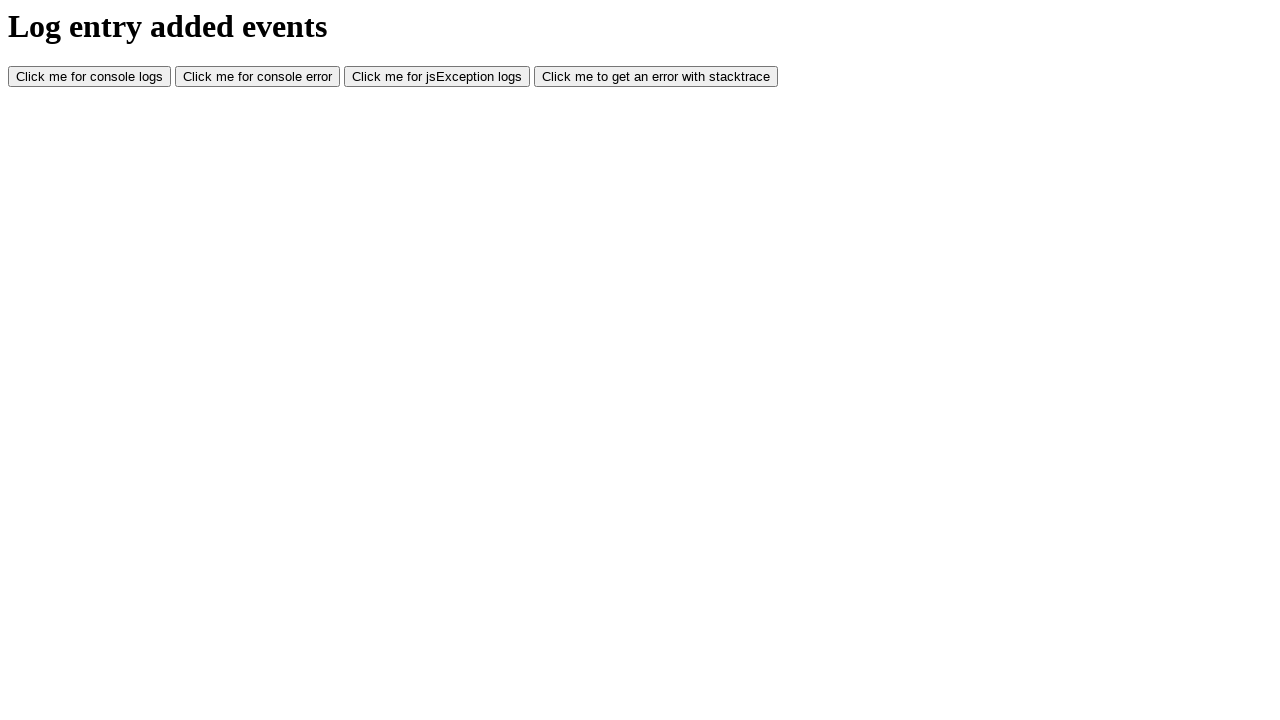

Waited for page to fully load
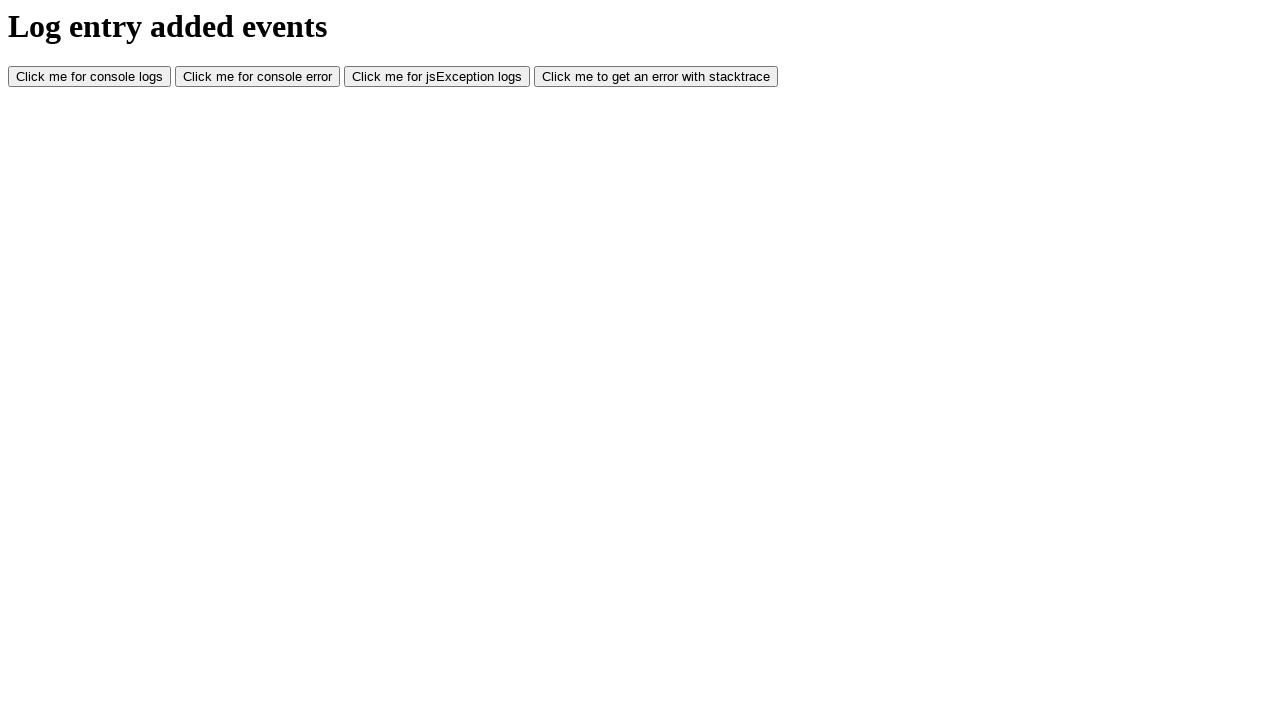

Navigated back in browser history
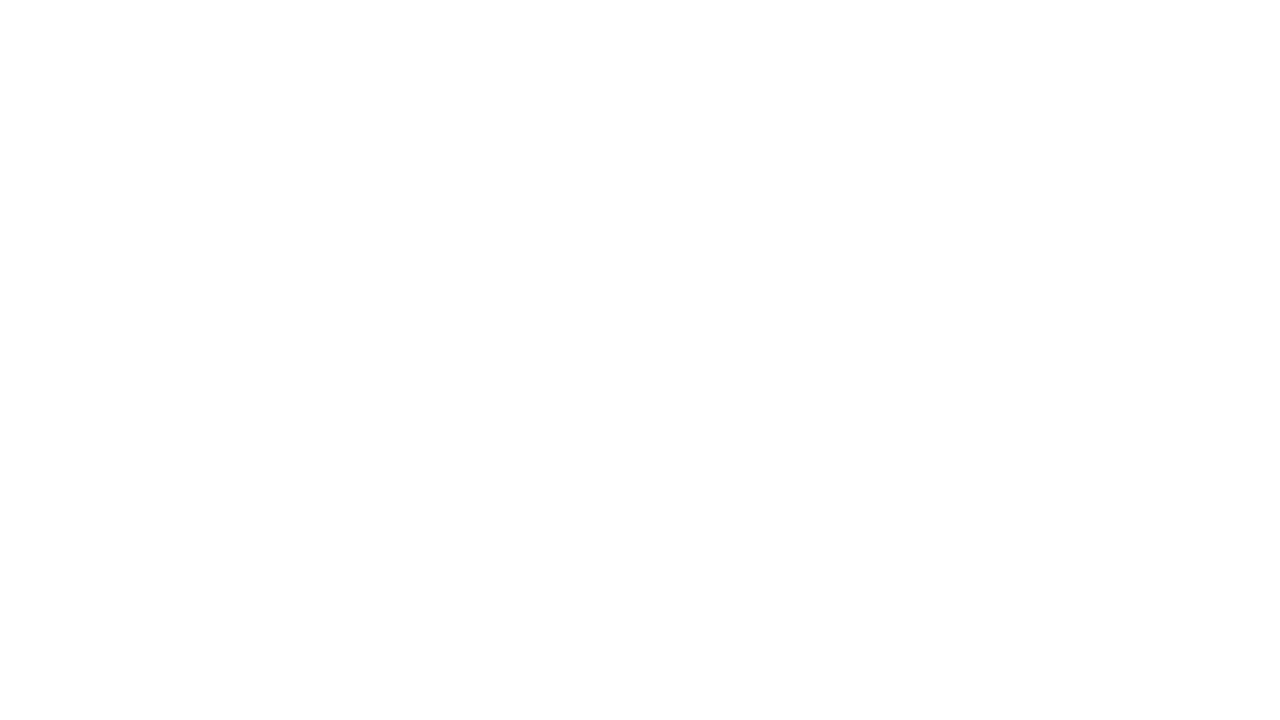

Verified URL is about:blank
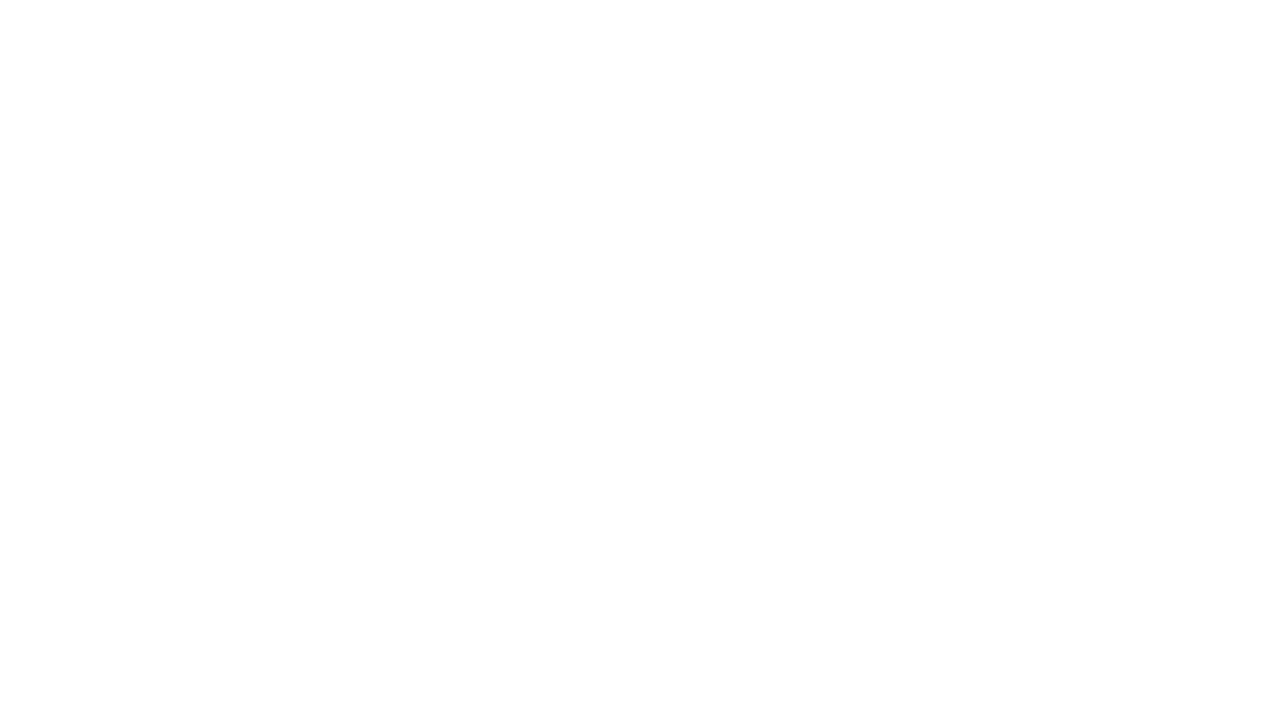

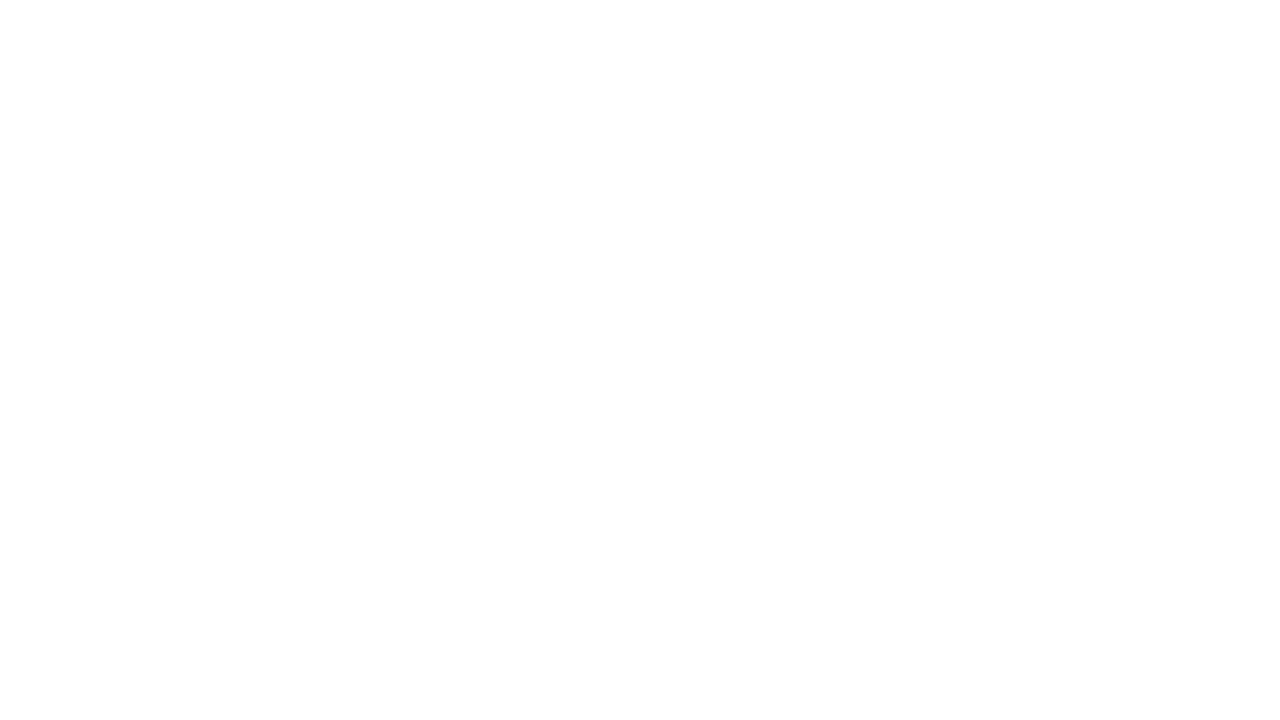